Tests browser window handling by clicking a link that opens a new window, switching to the child window, closing it, and returning to the parent window to verify the title.

Starting URL: https://the-internet.herokuapp.com/windows

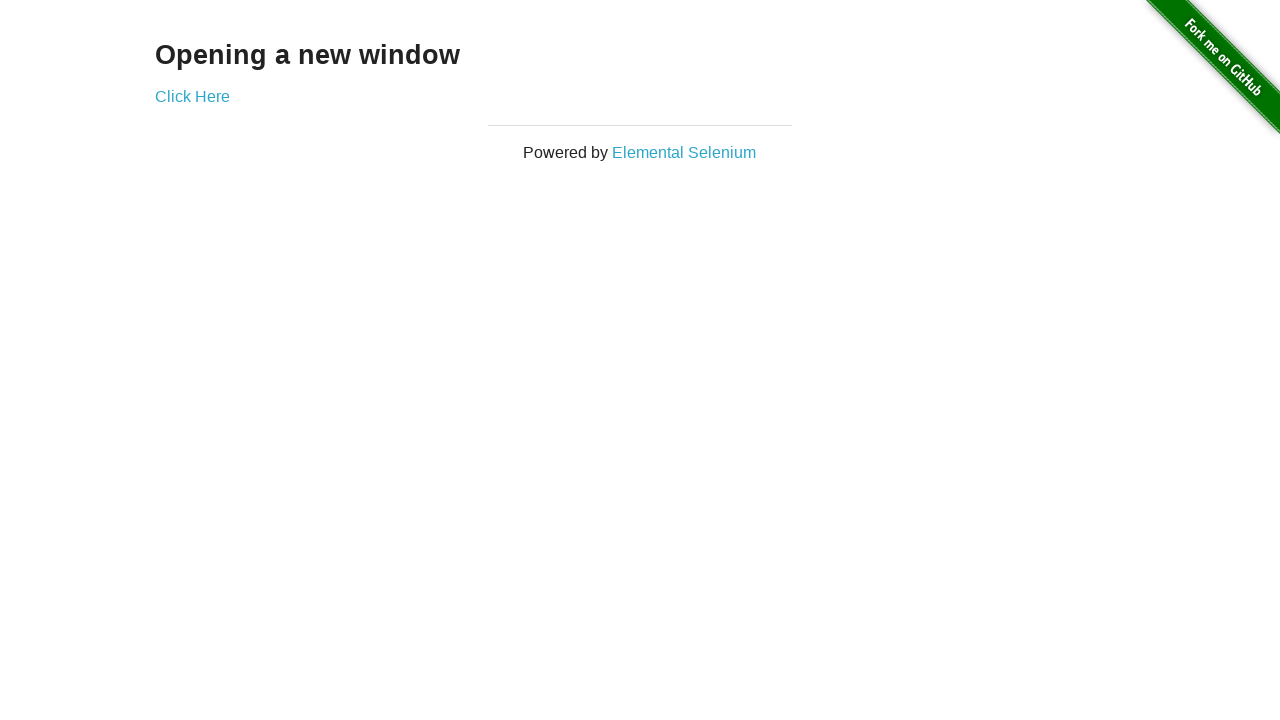

Stored parent window handle
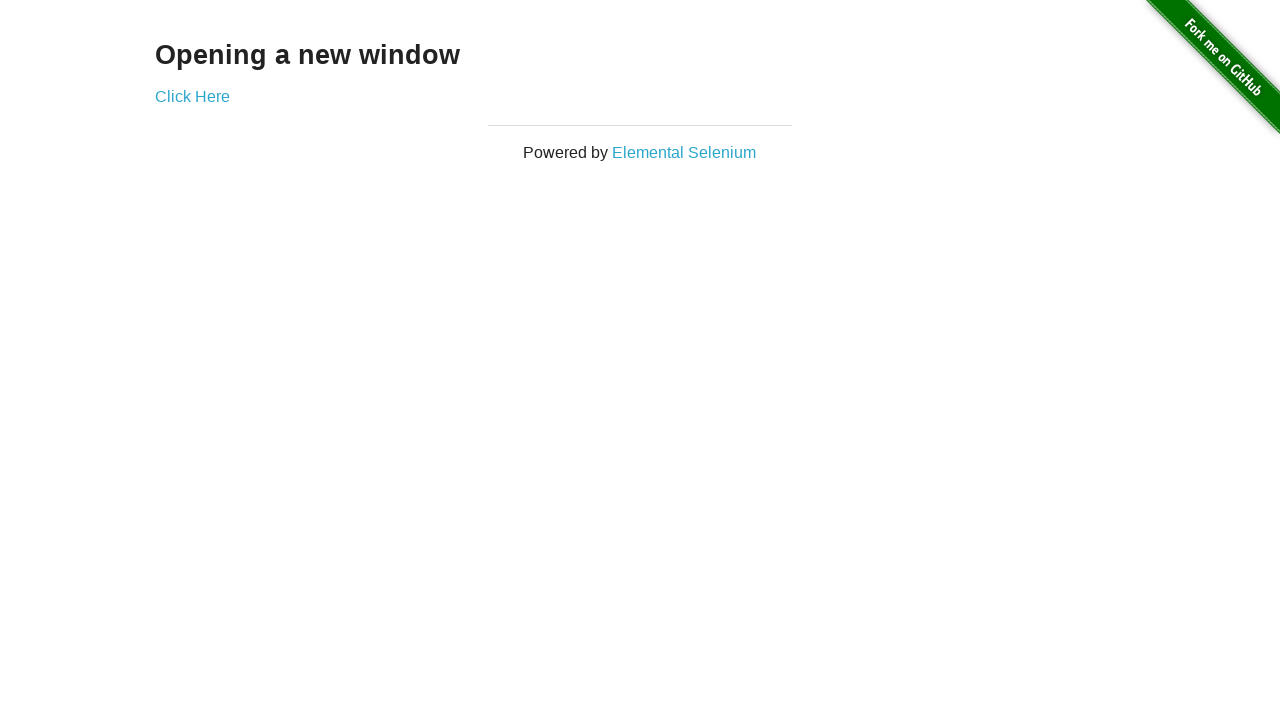

Clicked 'Click Here' link to open new window at (192, 96) on text=Click Here
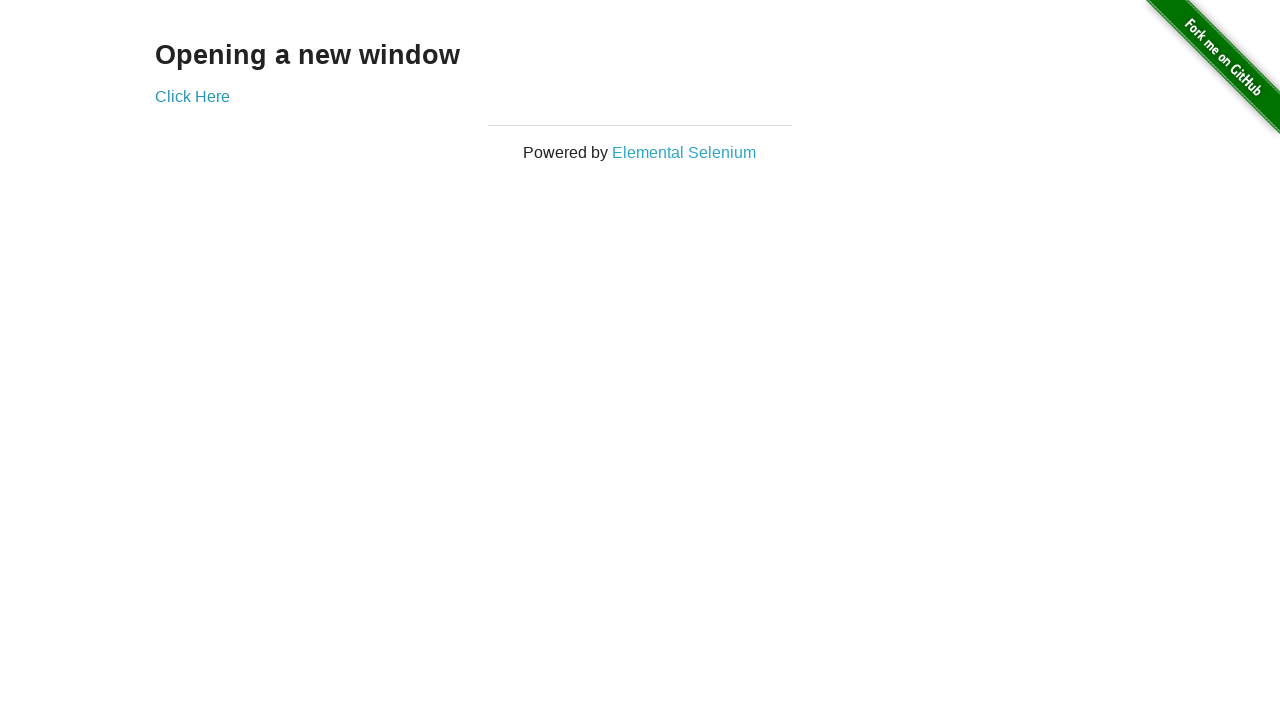

Waited 1000ms for new window to open
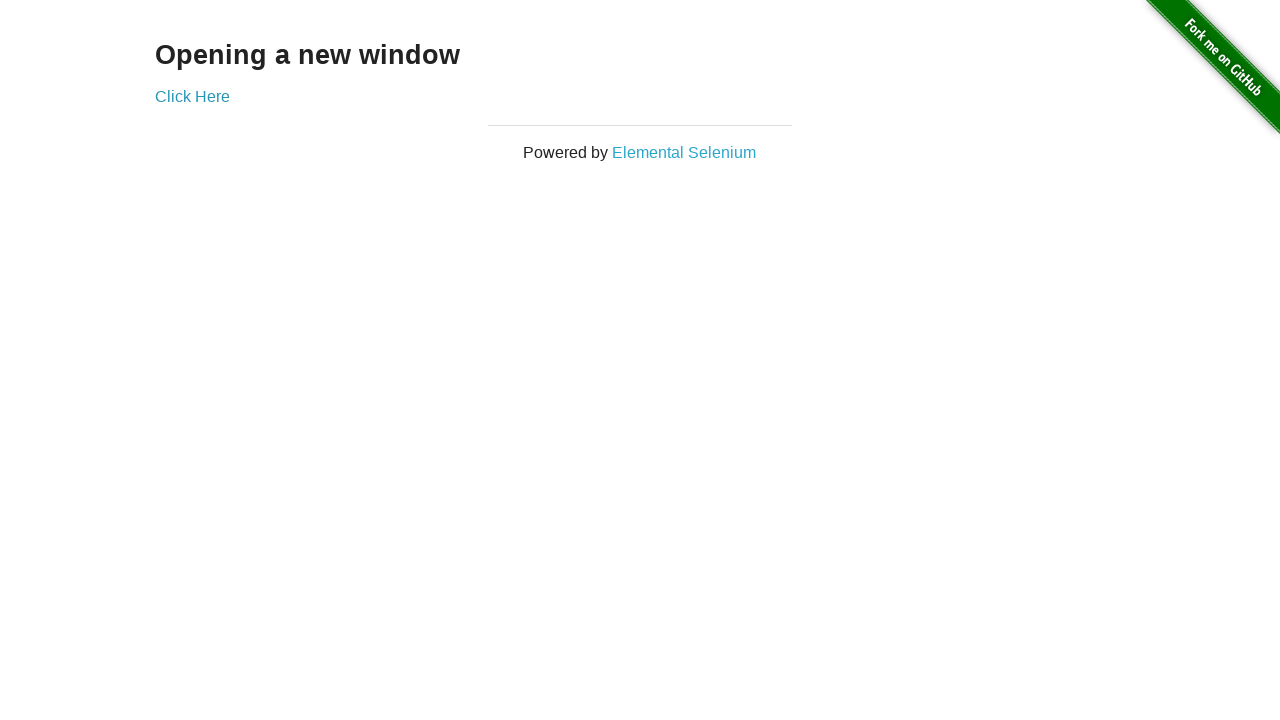

Retrieved all open pages/windows from context
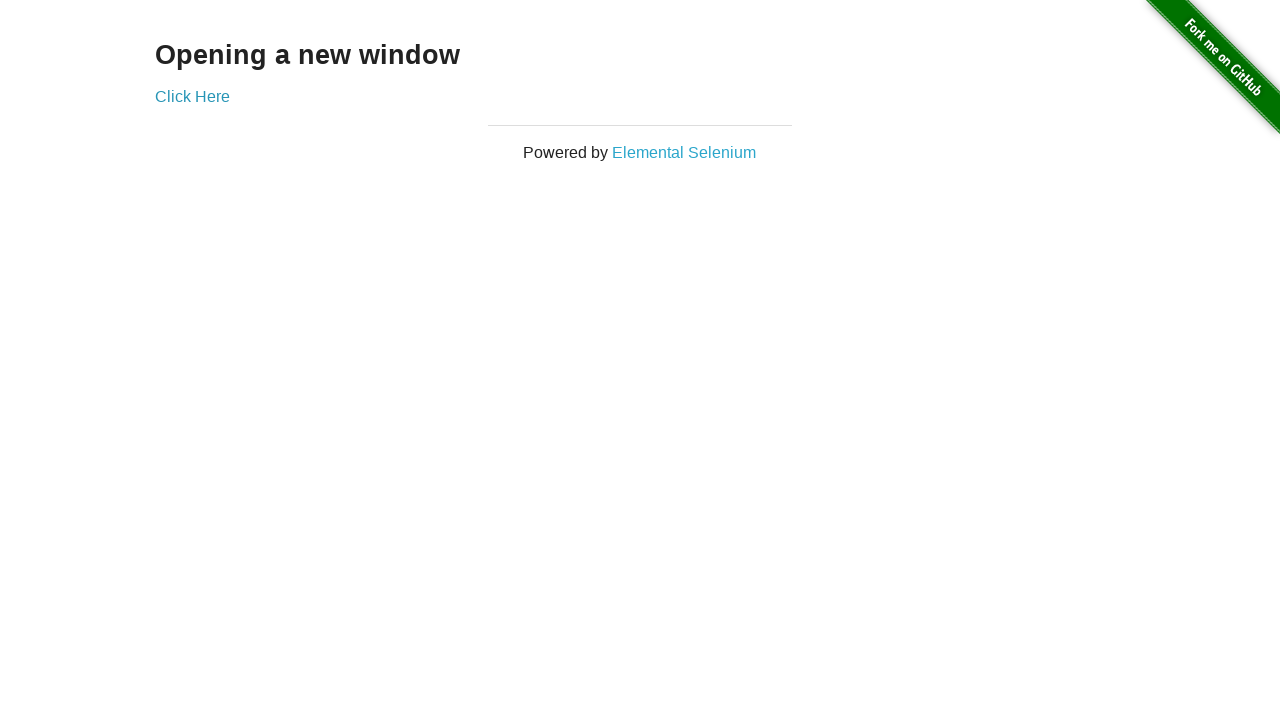

Brought child window to focus
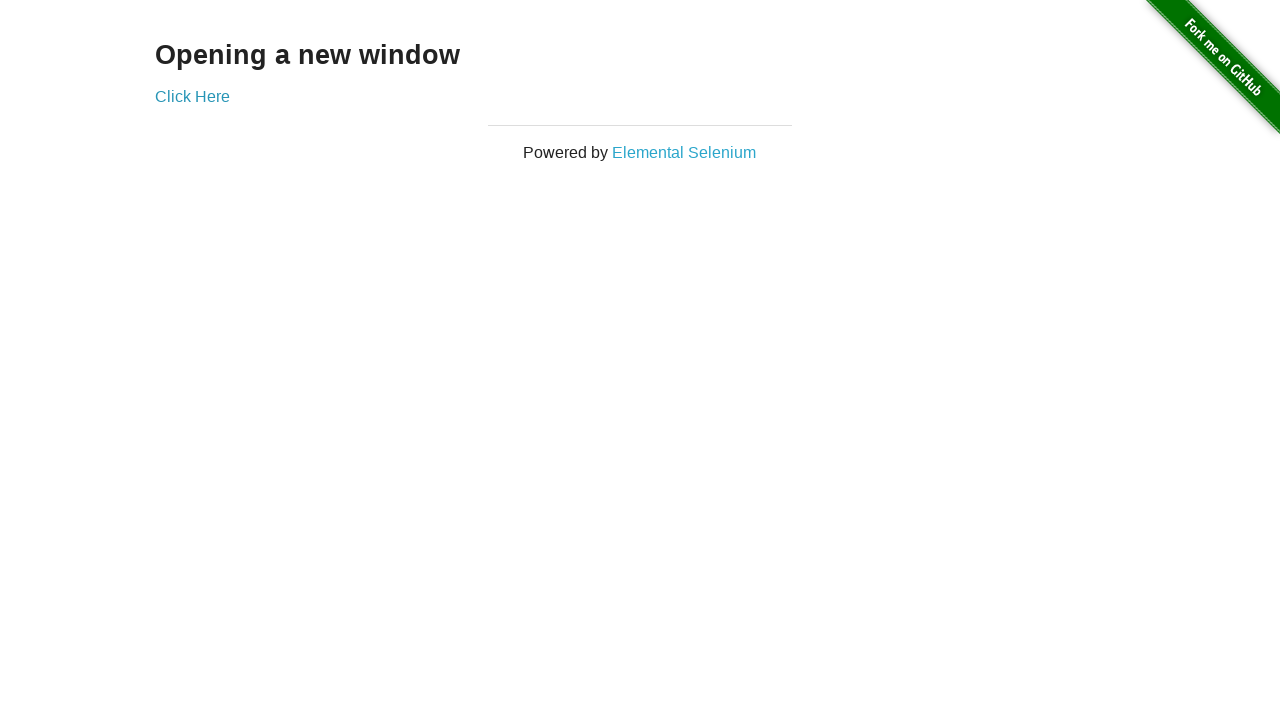

Waited 3000ms in child window
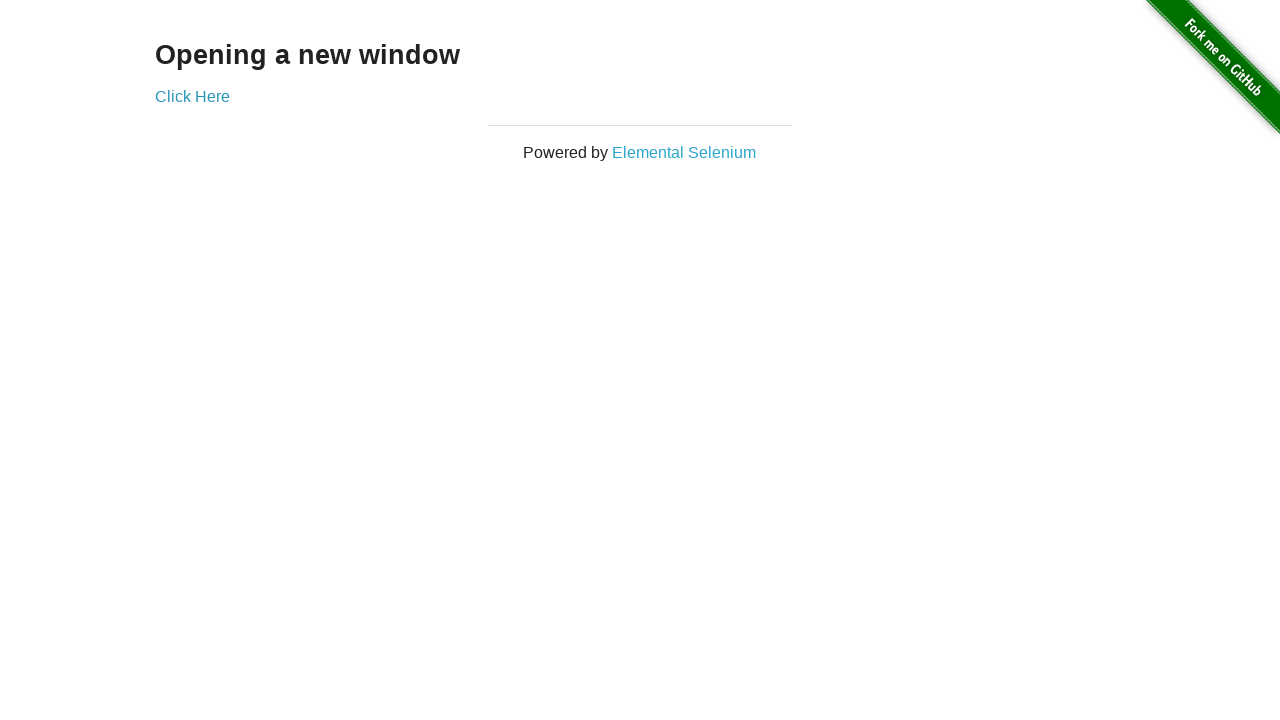

Closed child window
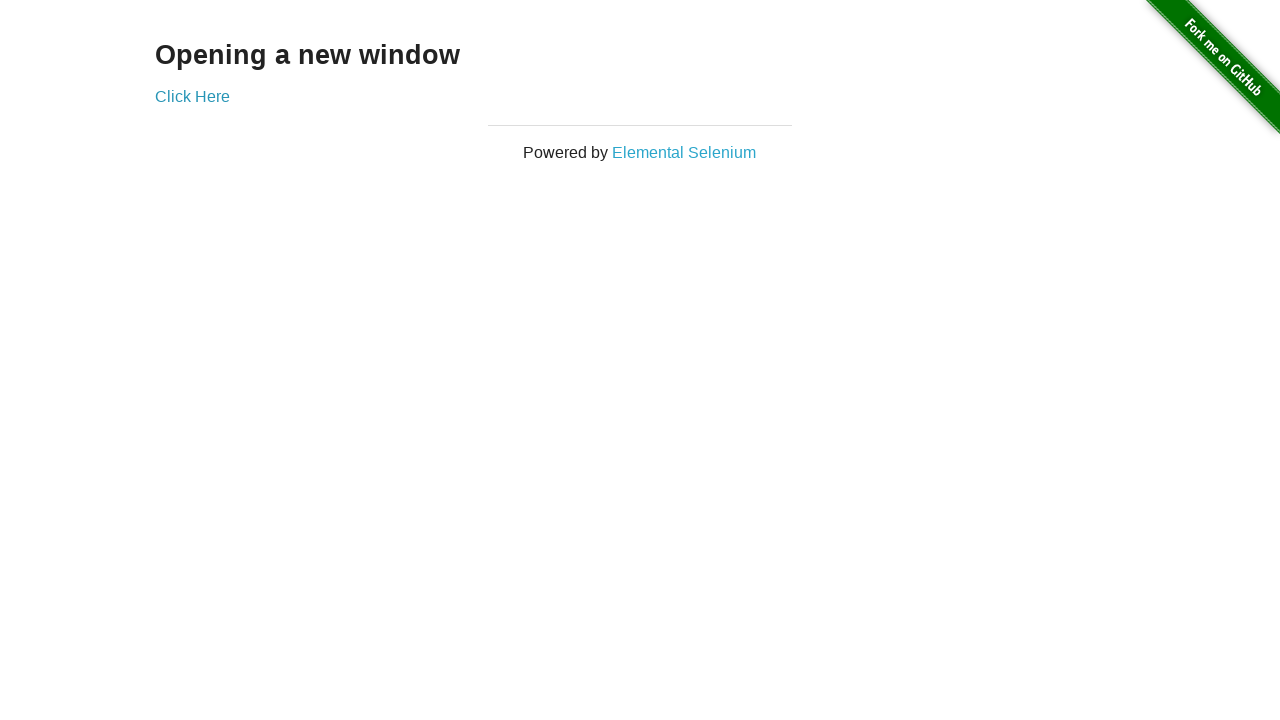

Brought parent window back to focus
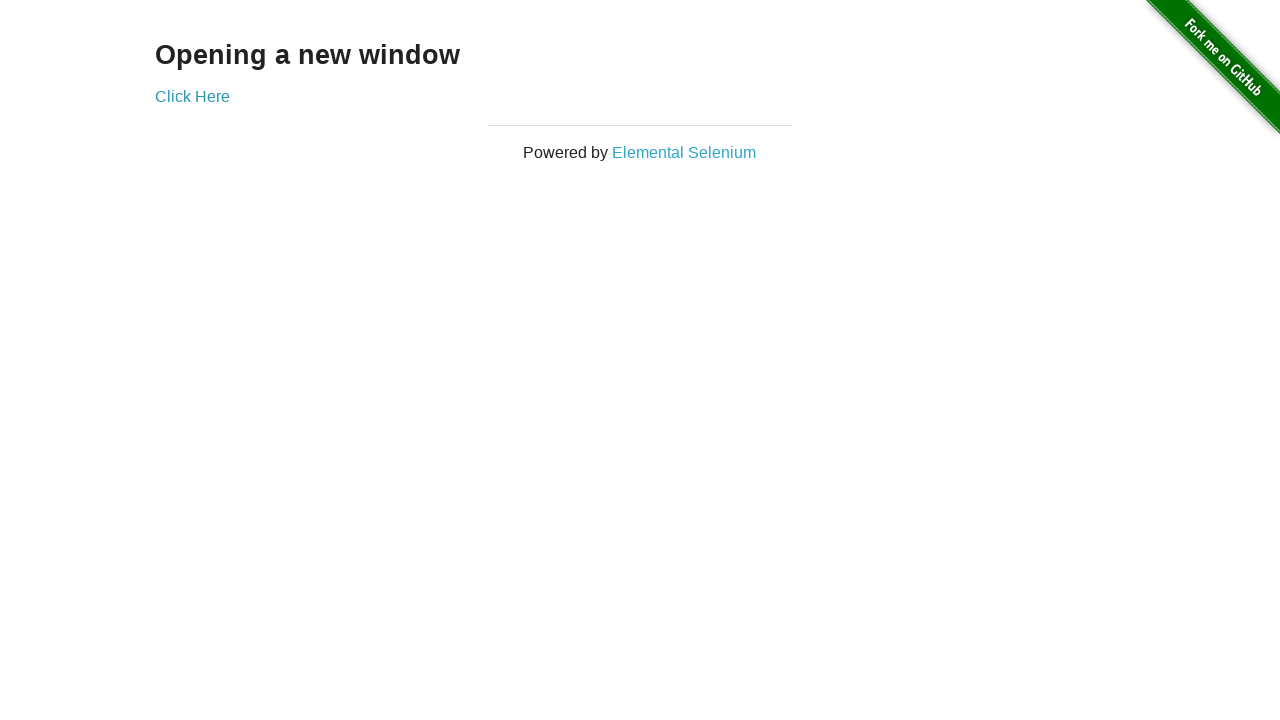

Retrieved parent window title: The Internet
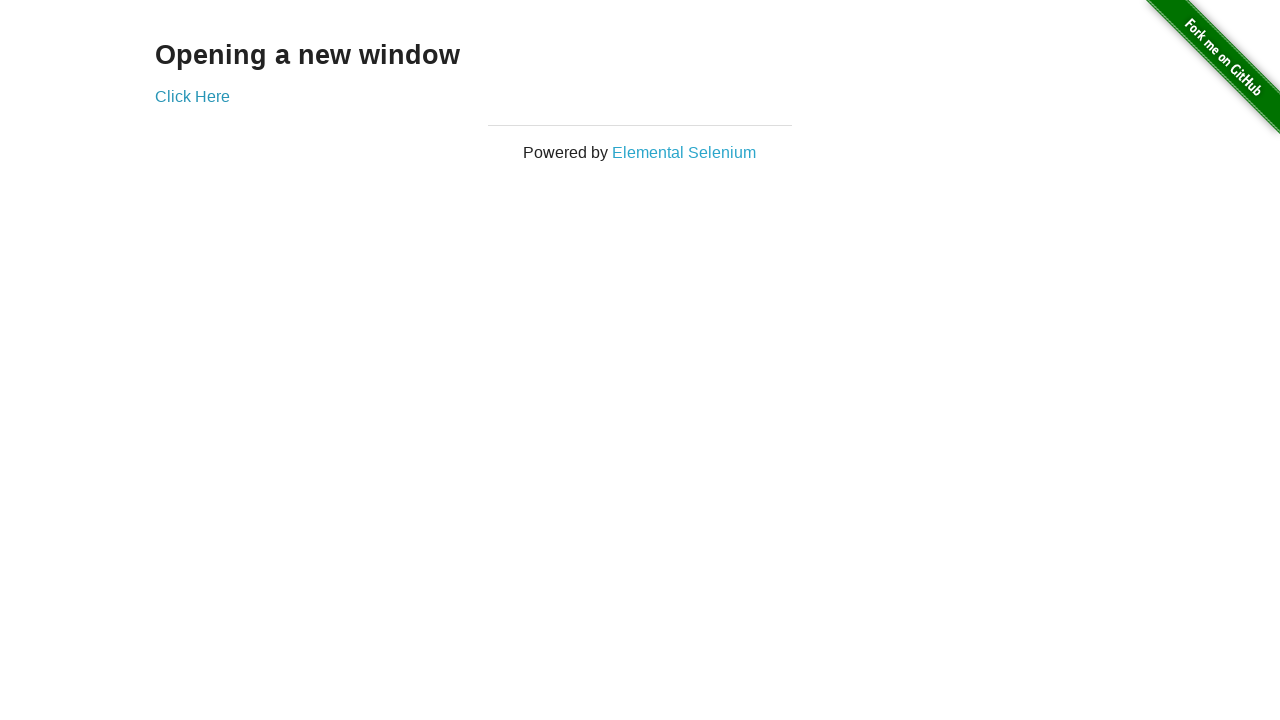

Printed parent window title to console
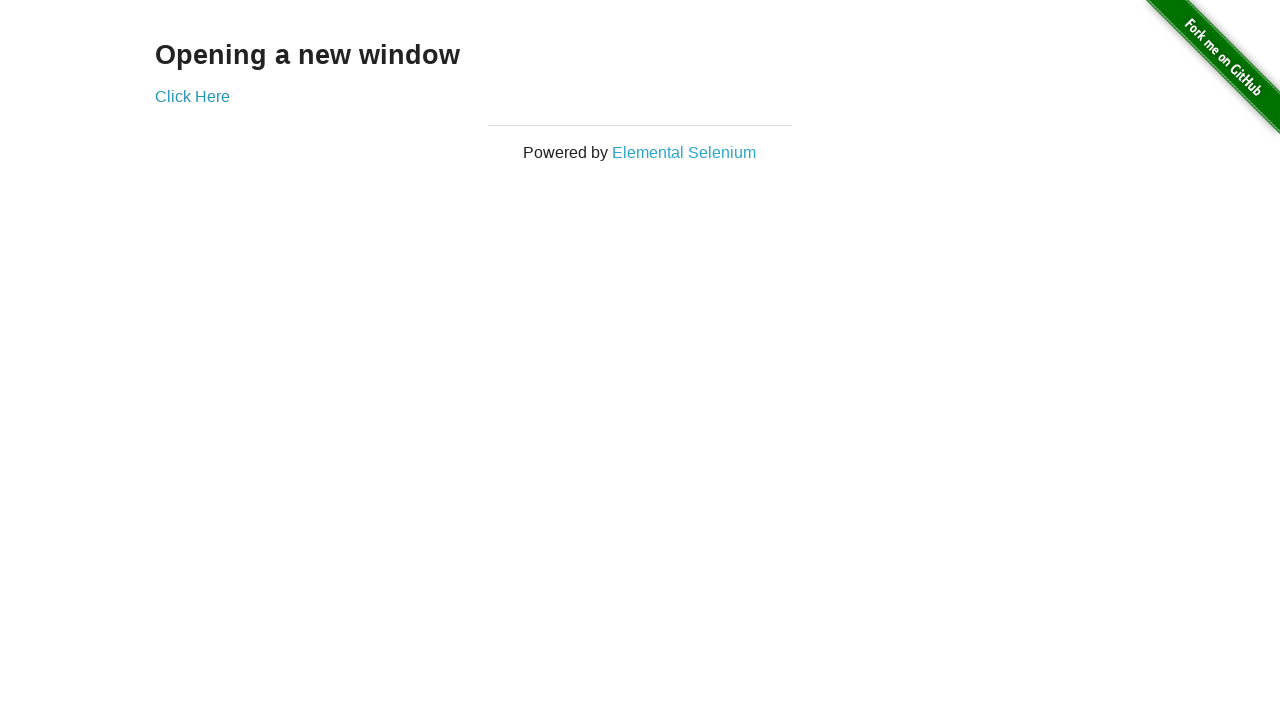

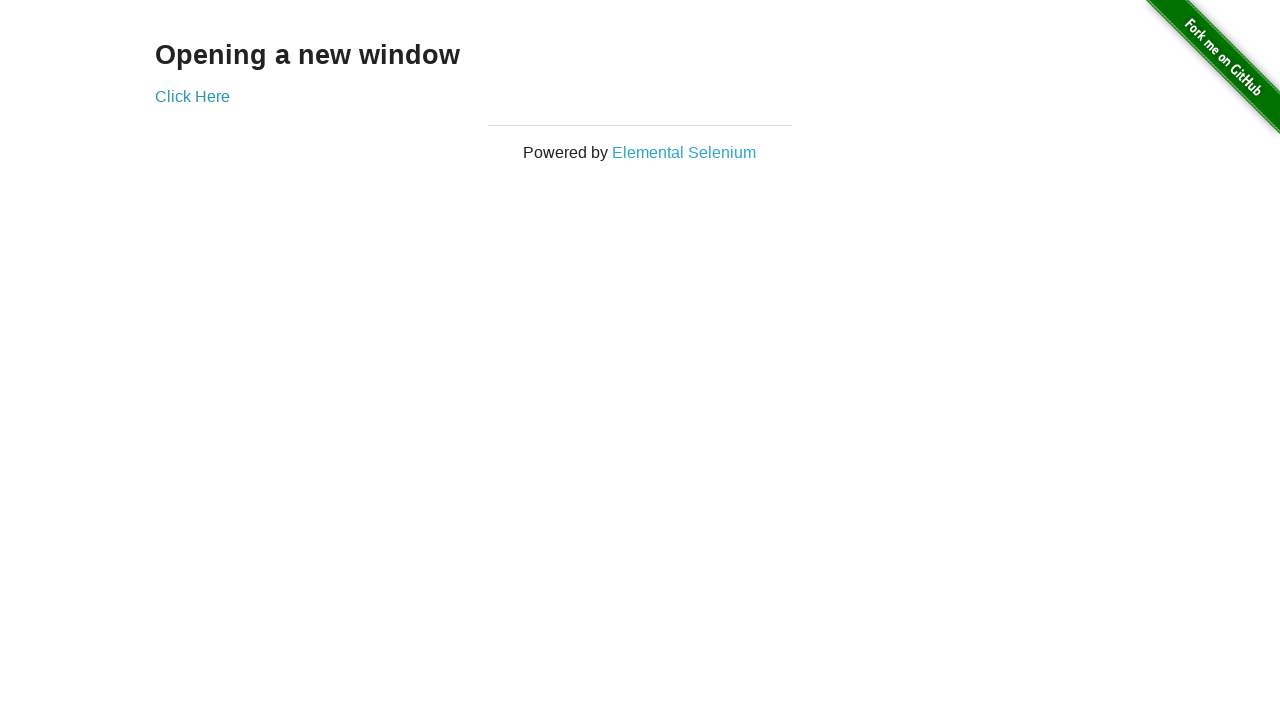